Tests drag and drop functionality within an iframe on the jQuery UI droppable demo page

Starting URL: https://jqueryui.com/droppable/

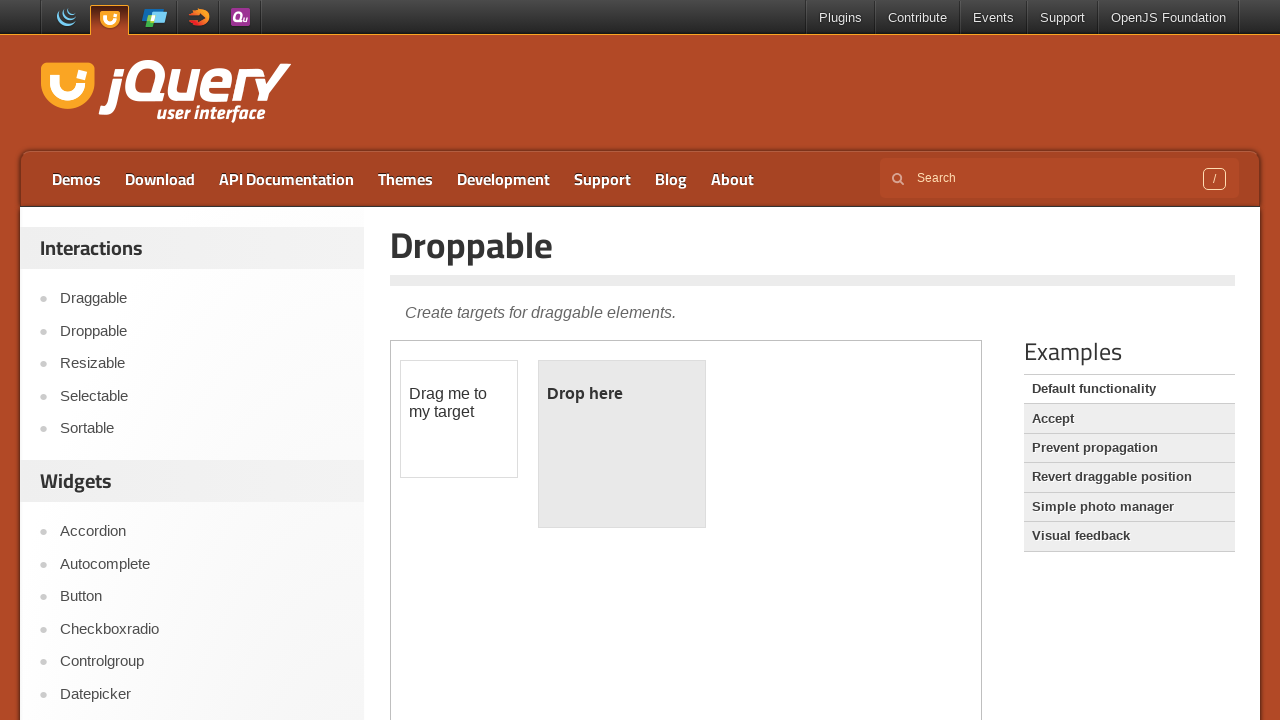

Located iframe containing drag and drop demo
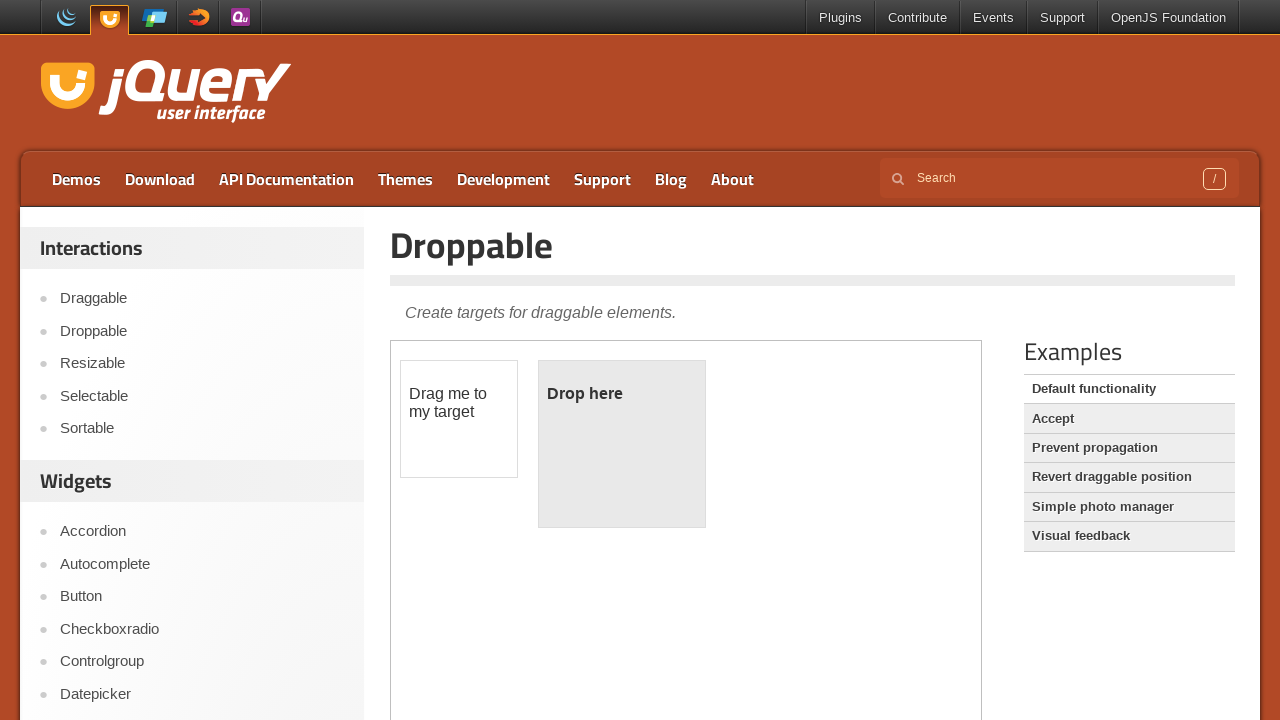

Located draggable element
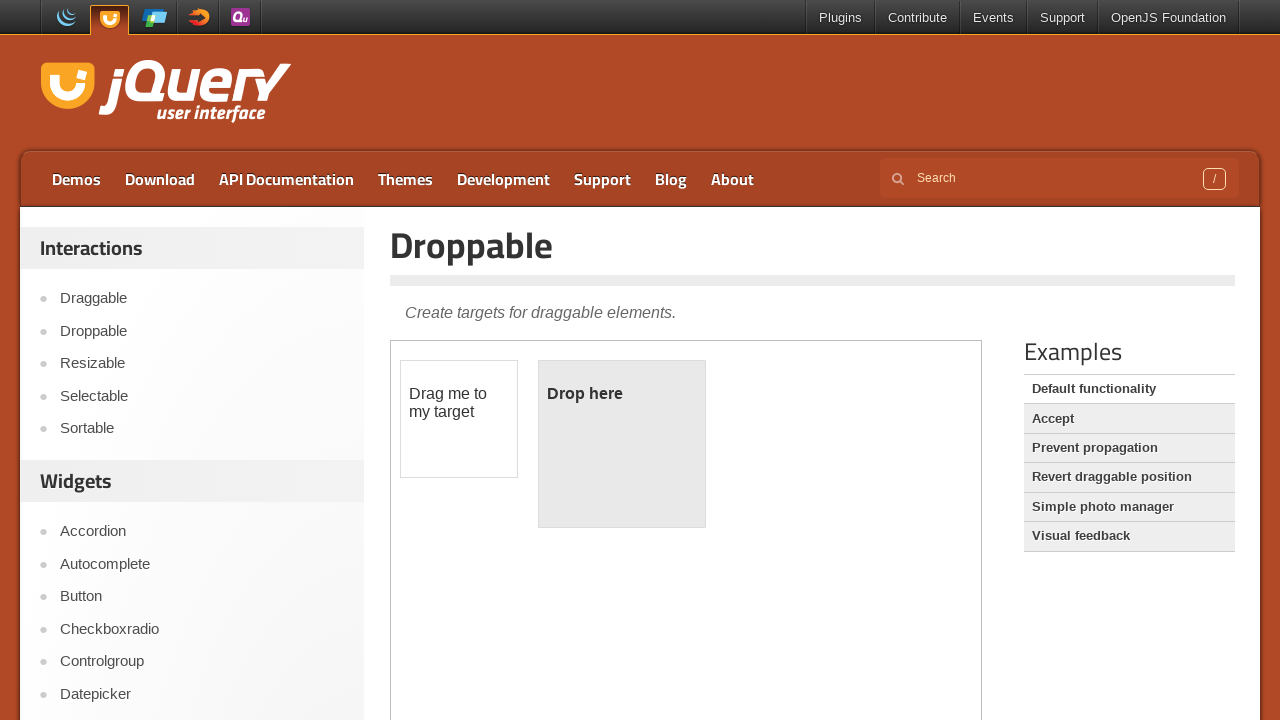

Located droppable element
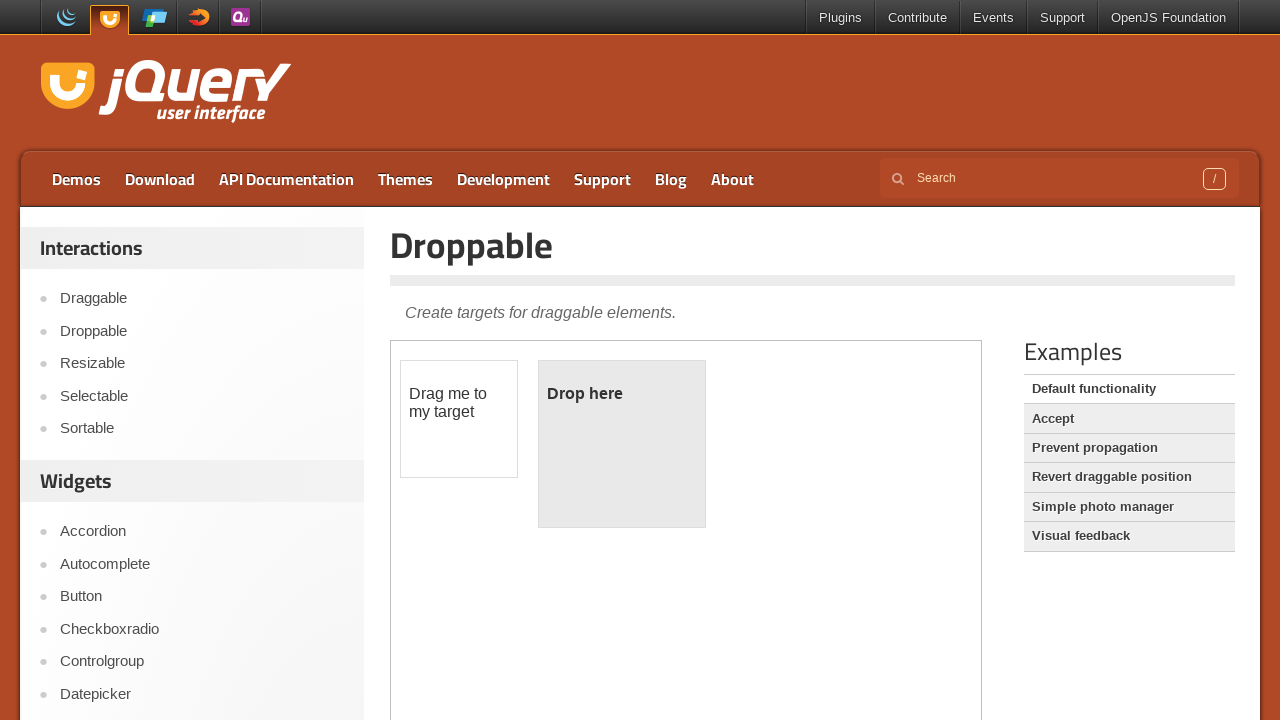

Clicked on draggable element at (459, 419) on iframe.demo-frame >> internal:control=enter-frame >> #draggable
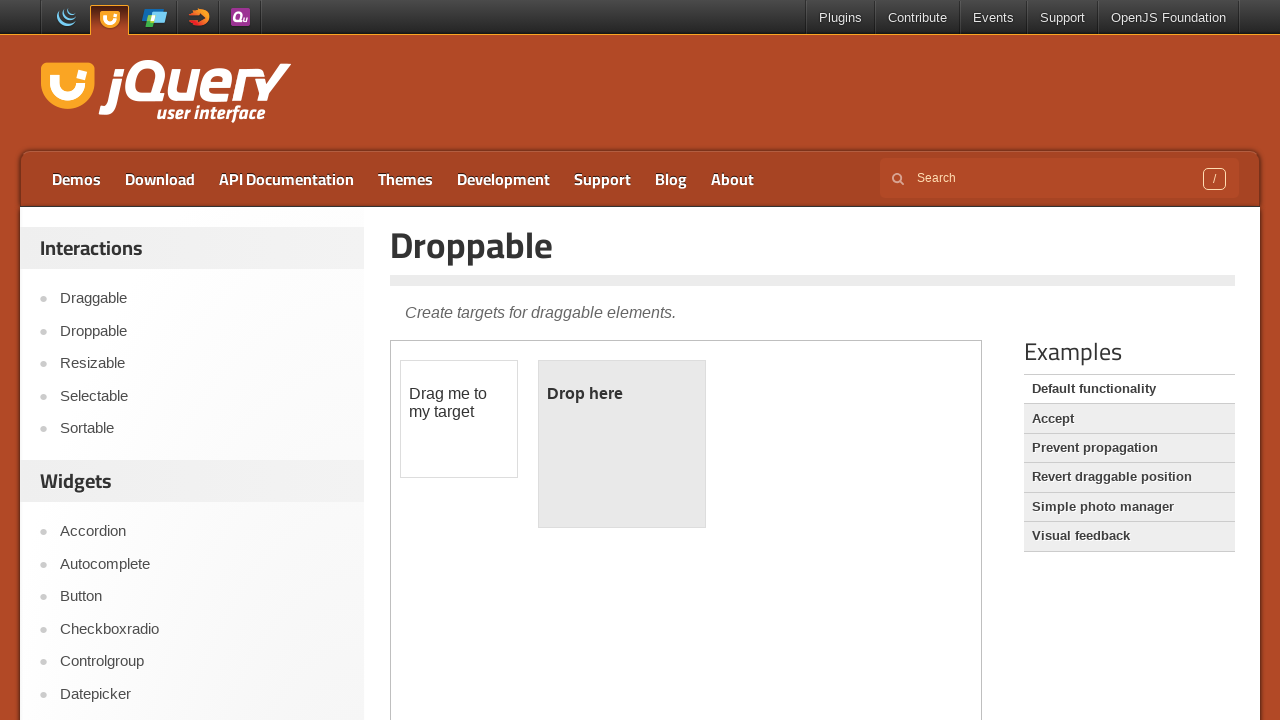

Dragged element to droppable target at (622, 444)
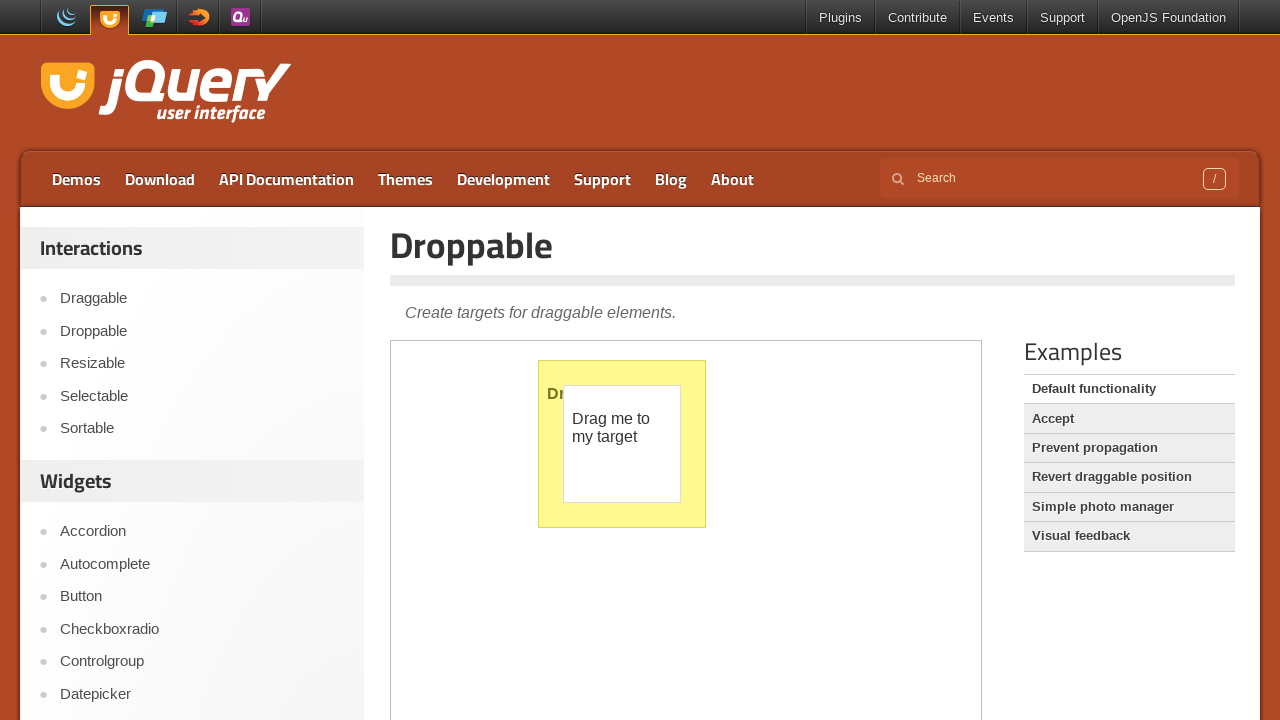

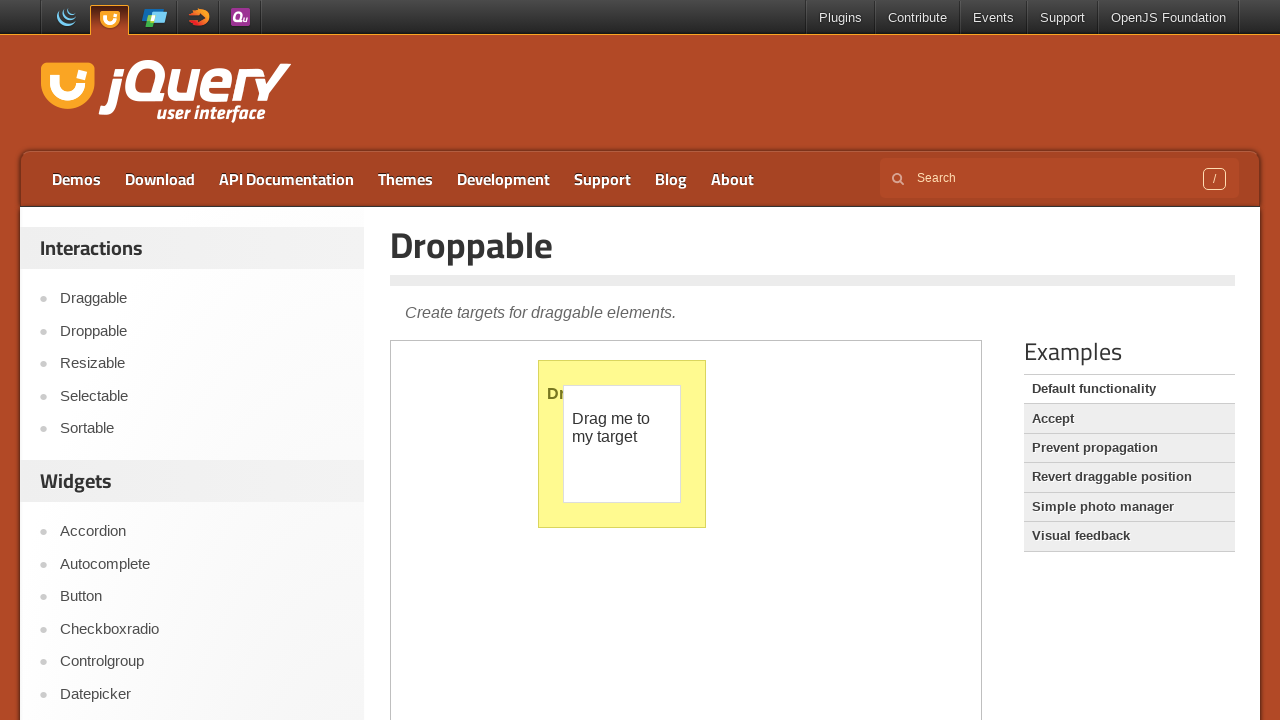